Tests a slow calculator application by setting a delay, performing an addition operation (7 + 8), and verifying the result displays 15 after the calculation completes.

Starting URL: https://bonigarcia.dev/selenium-webdriver-java/slow-calculator.html

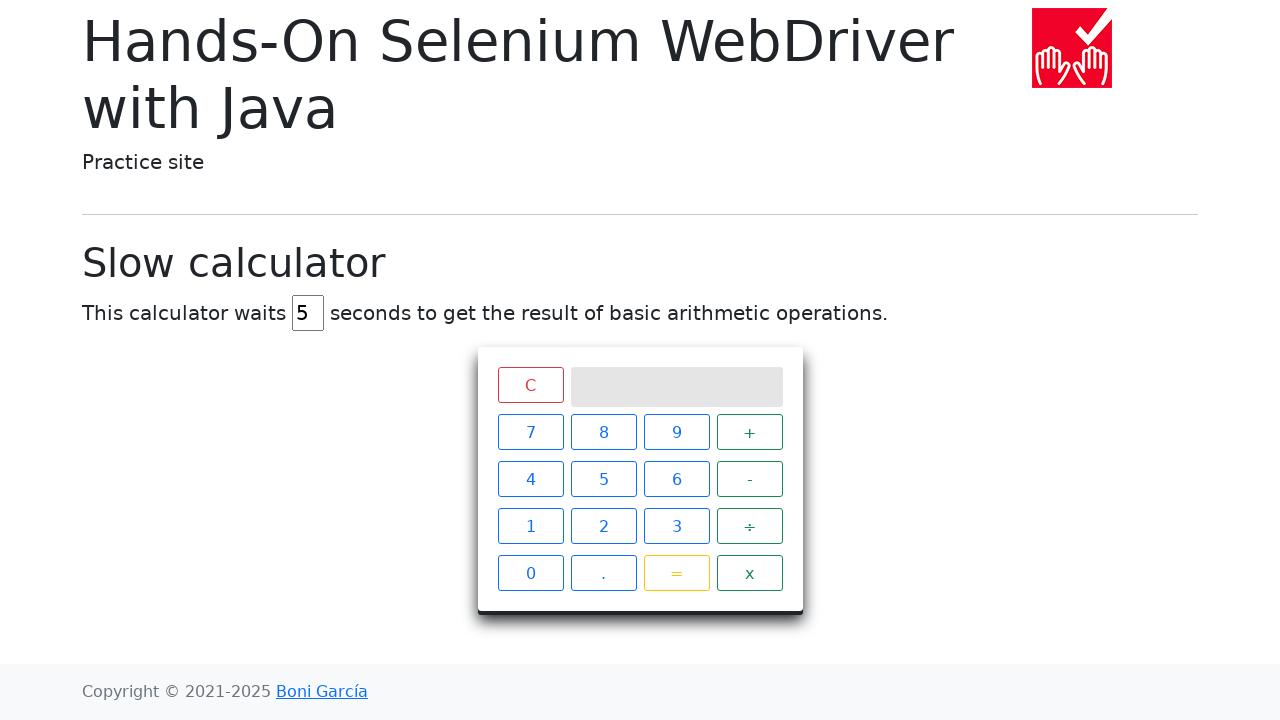

Navigated to slow calculator application
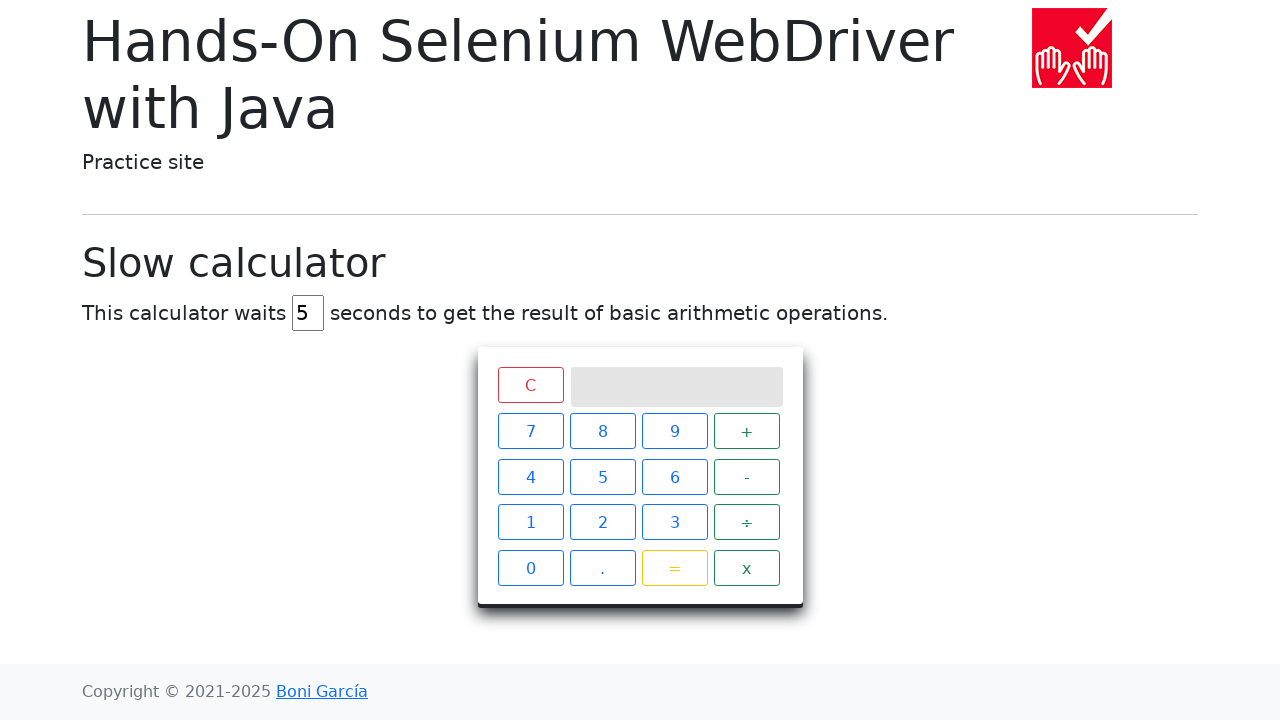

Cleared delay input field on #delay
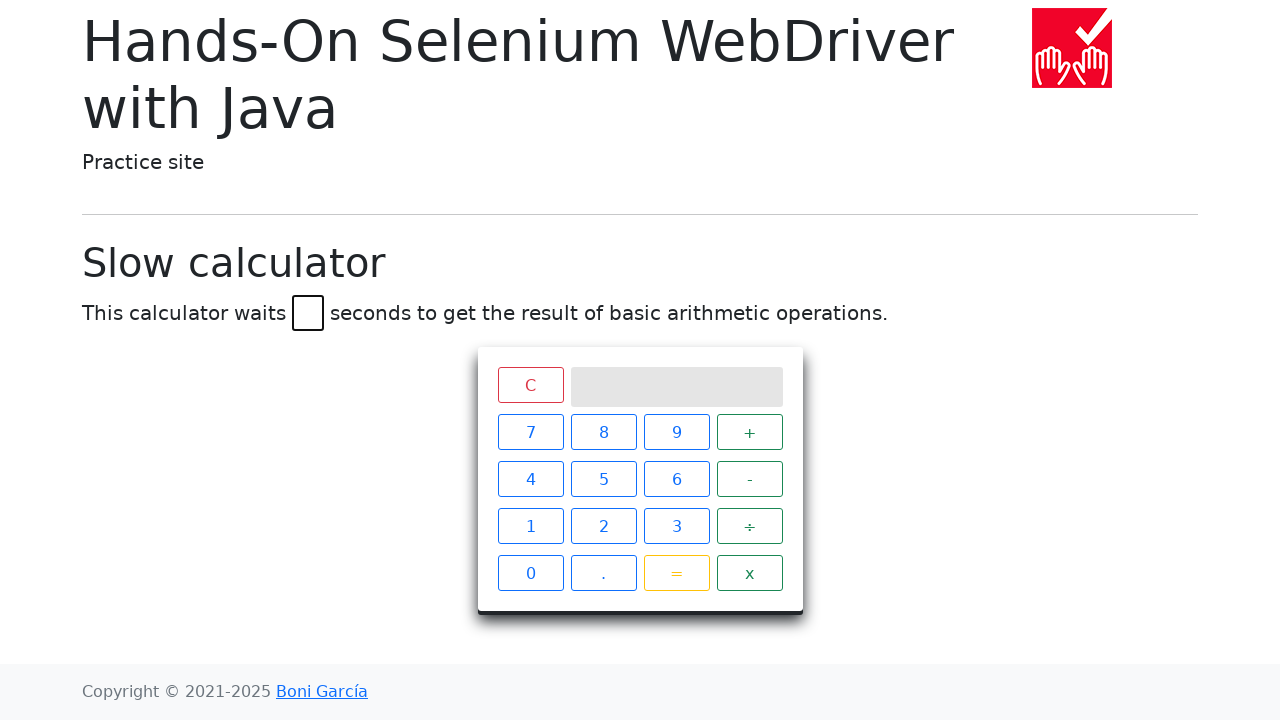

Set delay to 45 seconds on #delay
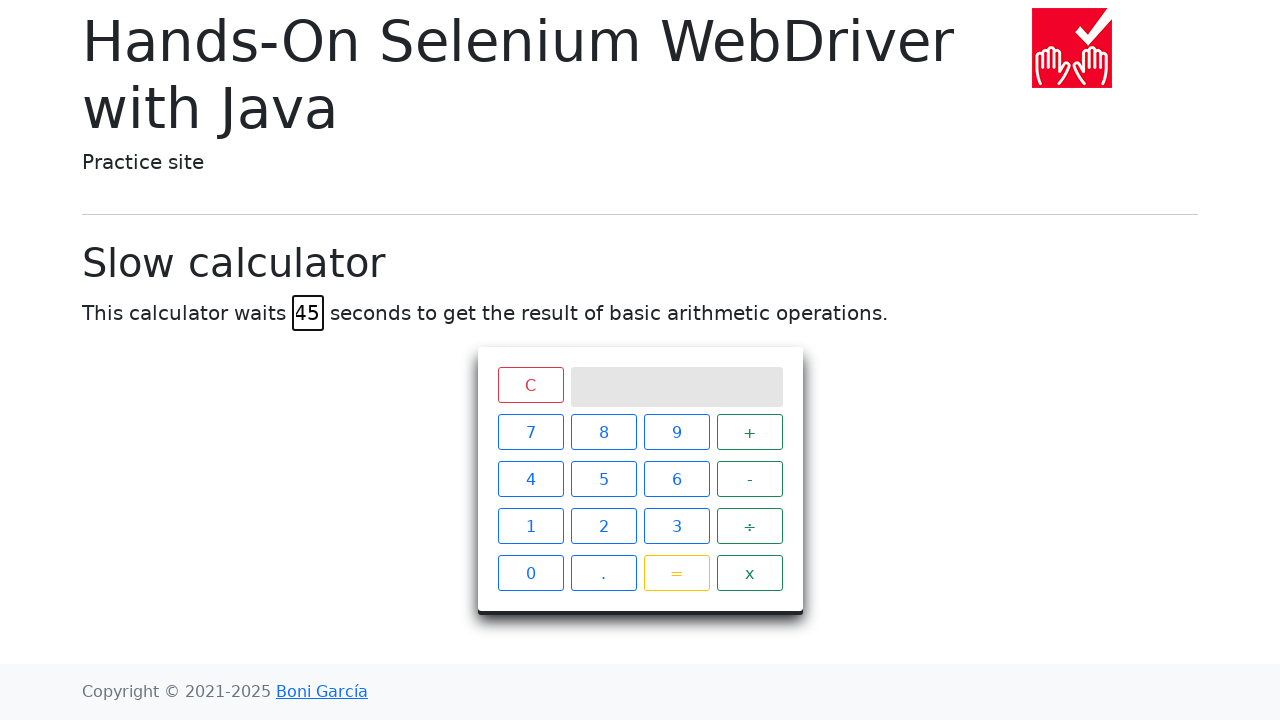

Clicked calculator button 7 at (530, 432) on xpath=//span[contains(text(),'7')]
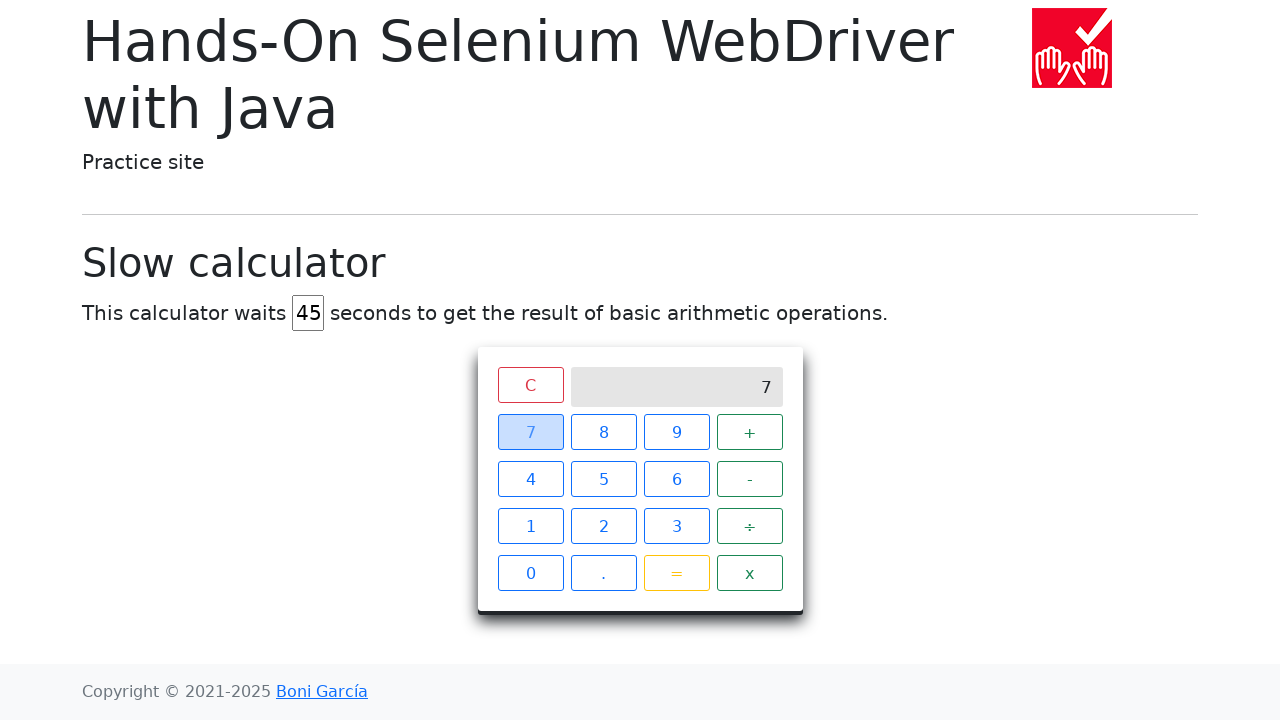

Clicked calculator button + at (750, 432) on xpath=//span[contains(text(),'+')]
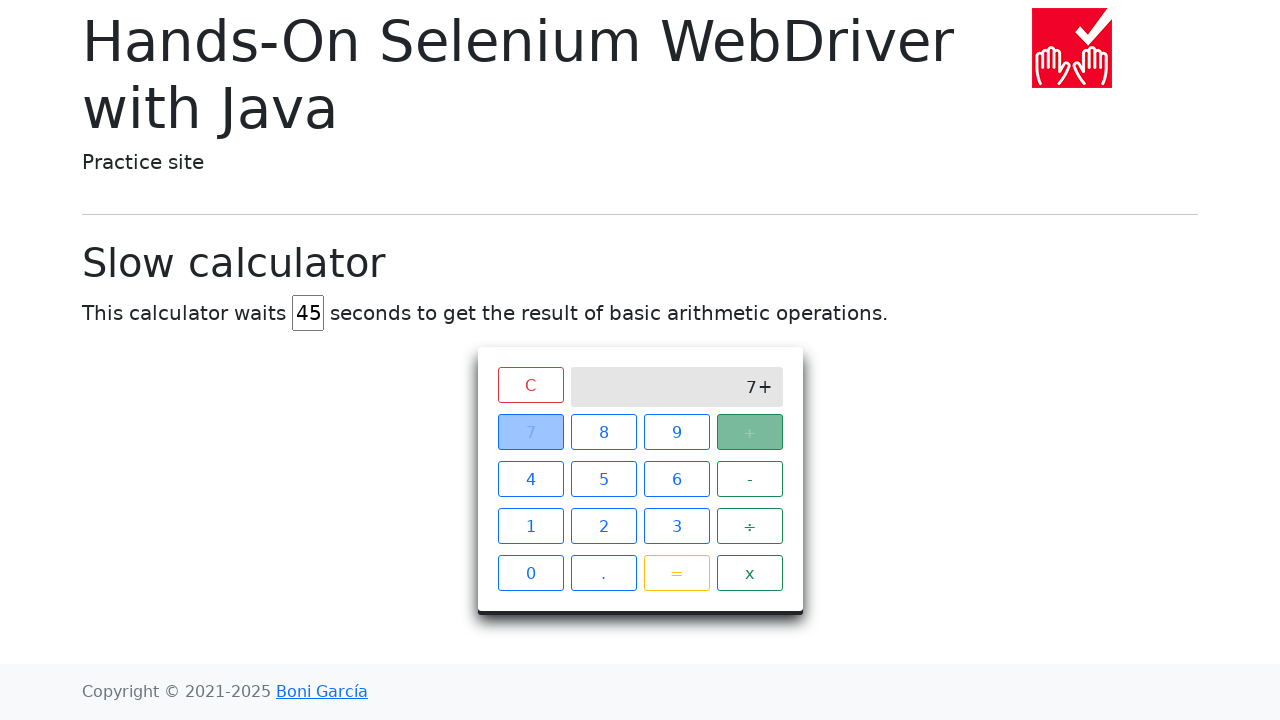

Clicked calculator button 8 at (604, 432) on xpath=//span[contains(text(),'8')]
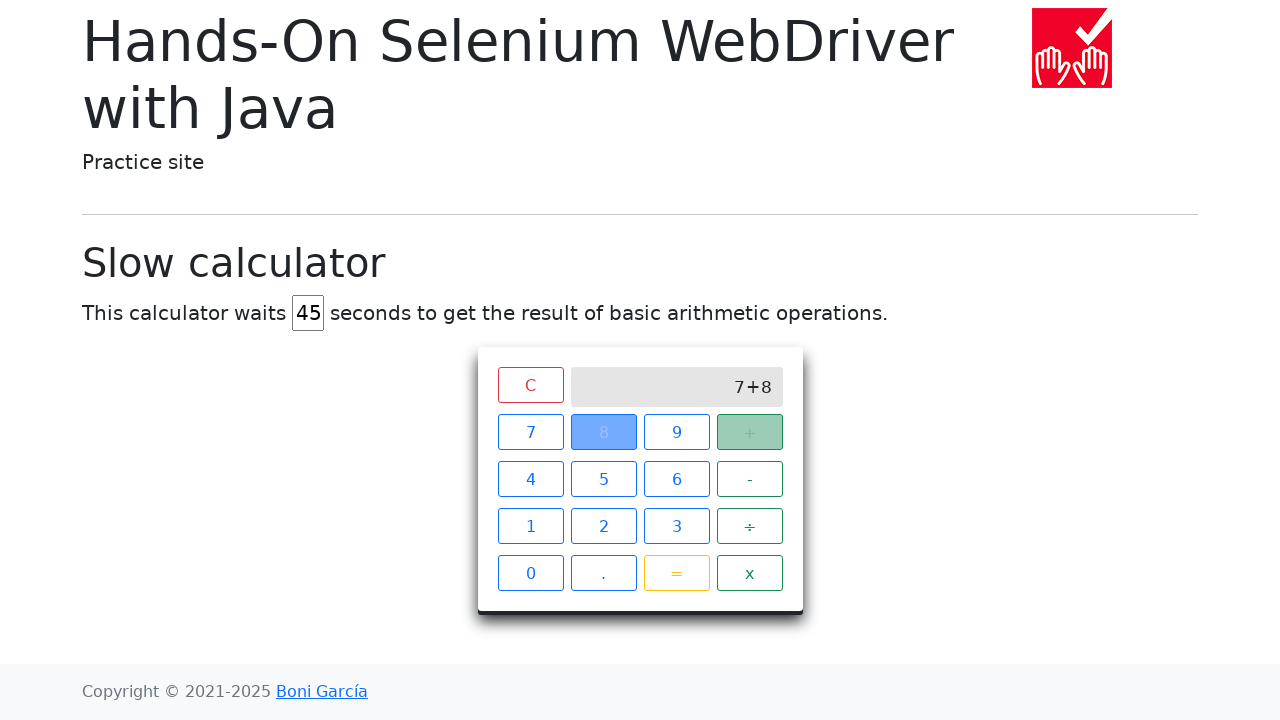

Clicked calculator button = to perform calculation at (676, 573) on xpath=//span[contains(text(),'=')]
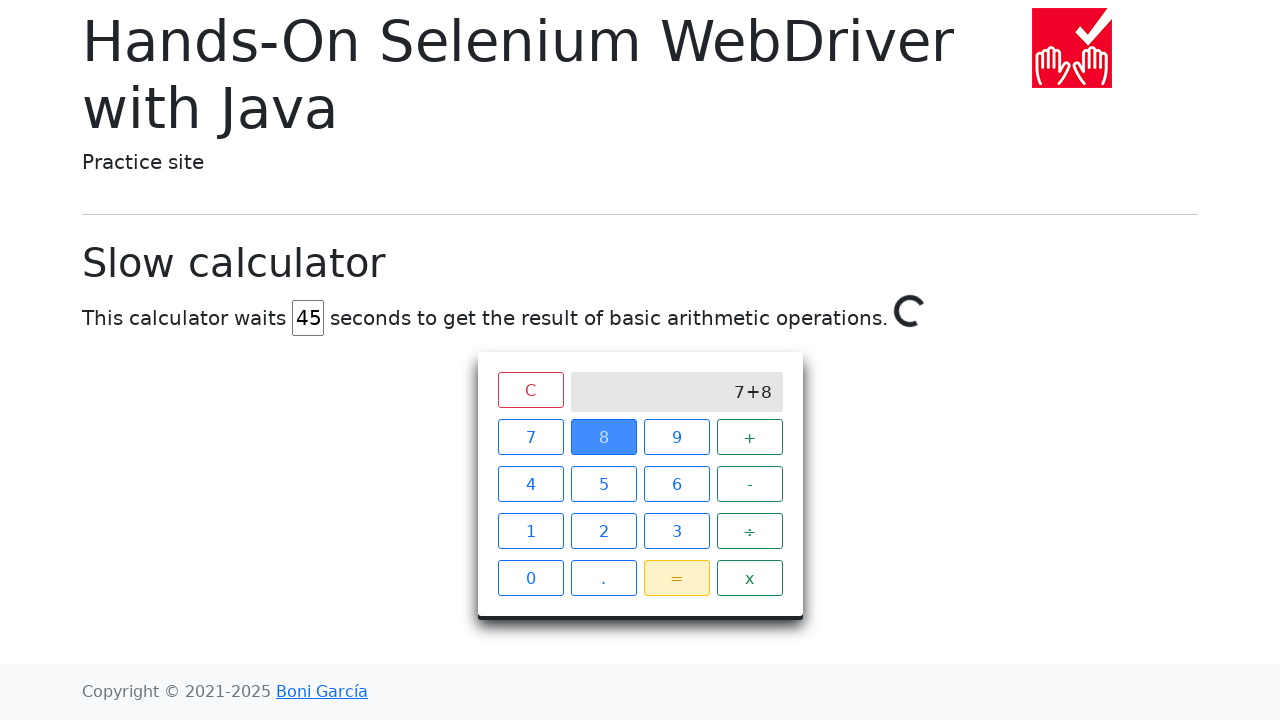

Result display element is visible
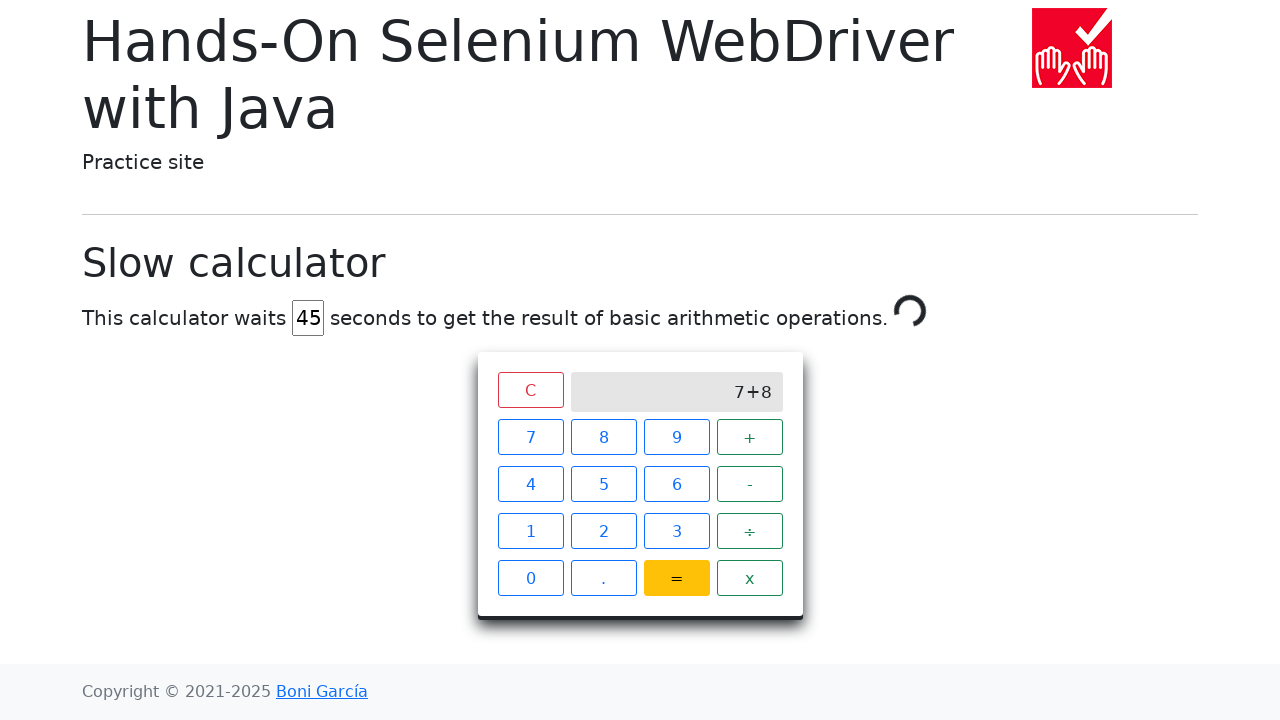

Verified calculation result displays 15 after 45 second delay
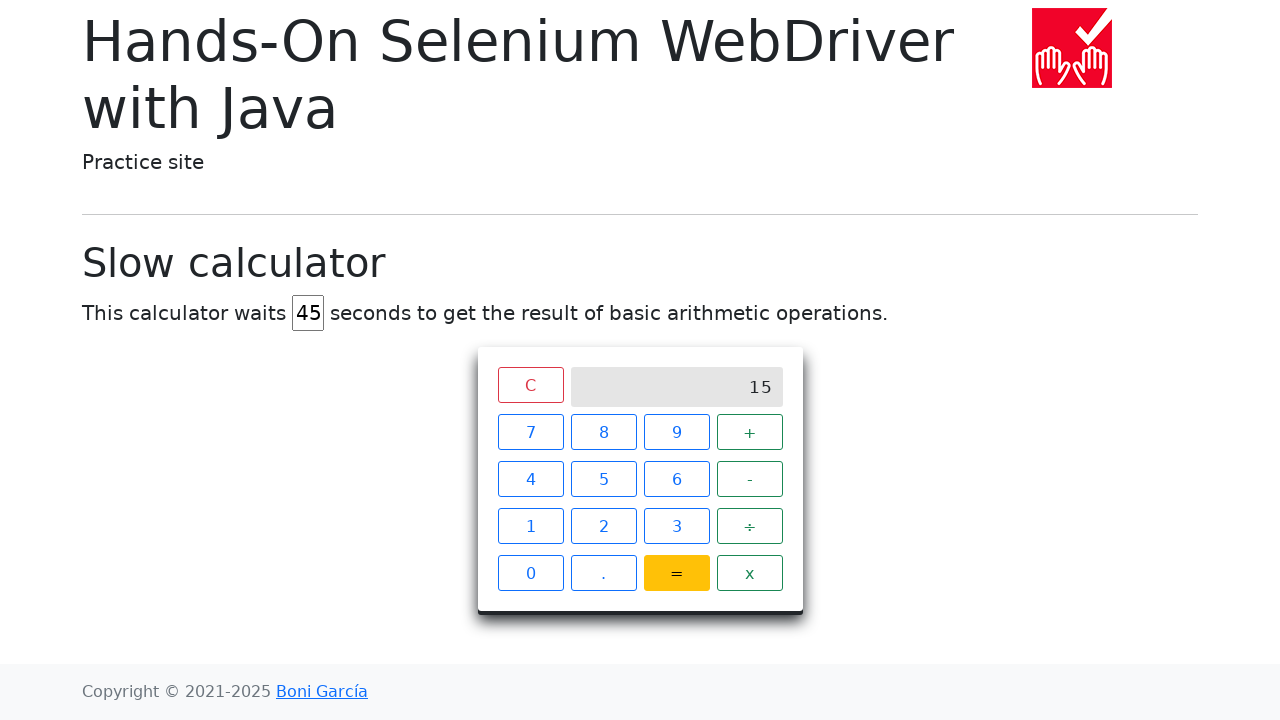

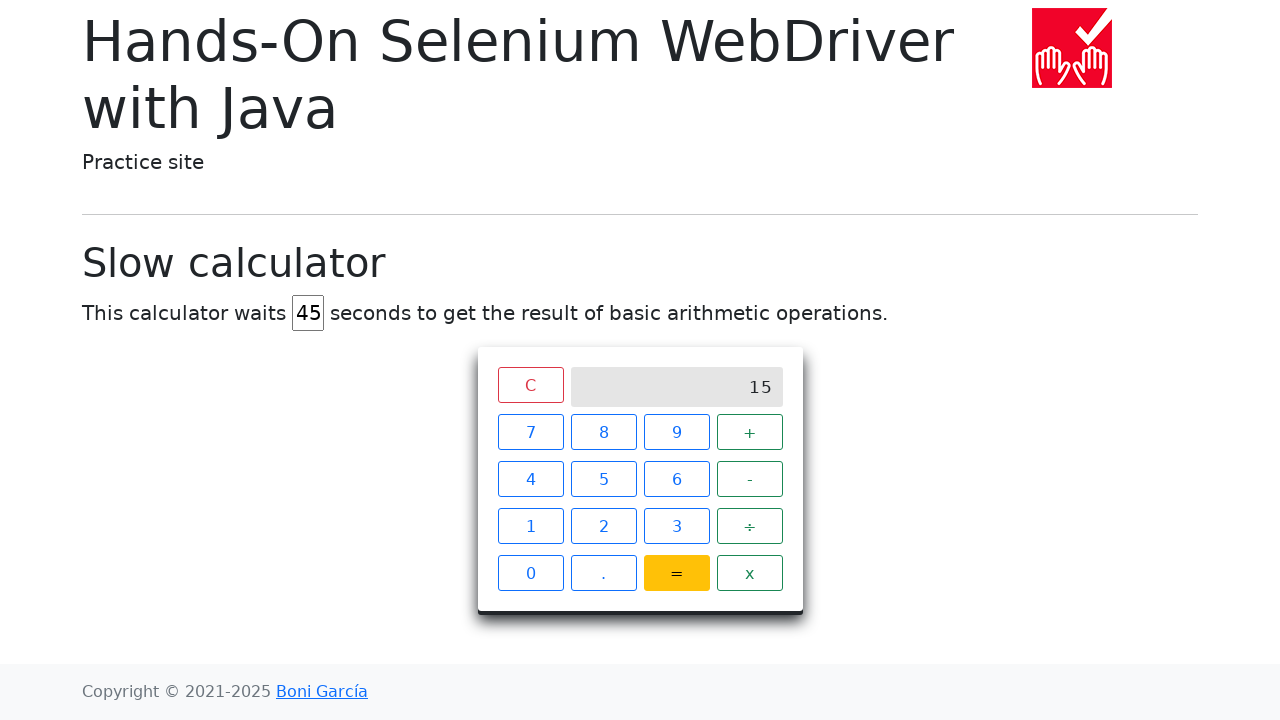